Navigates to the Bajaj Auto website and verifies that the current URL matches the expected URL.

Starting URL: https://www.bajajauto.com/

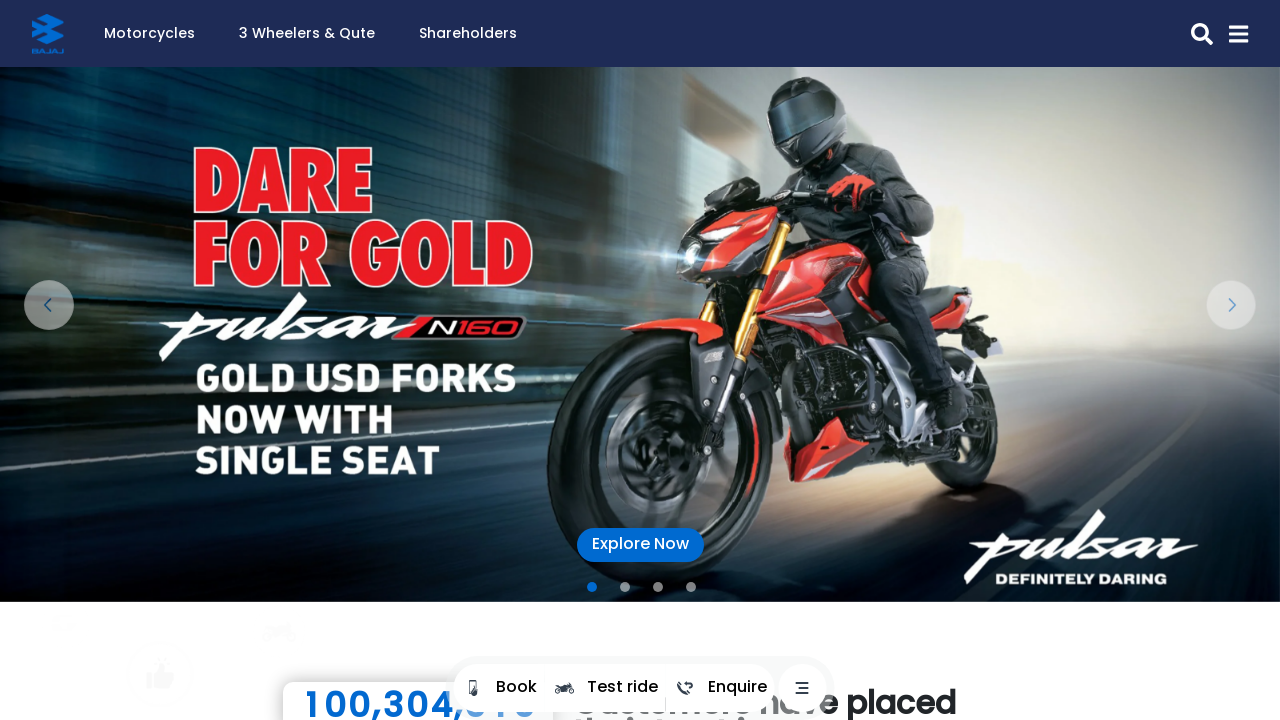

Retrieved current page URL
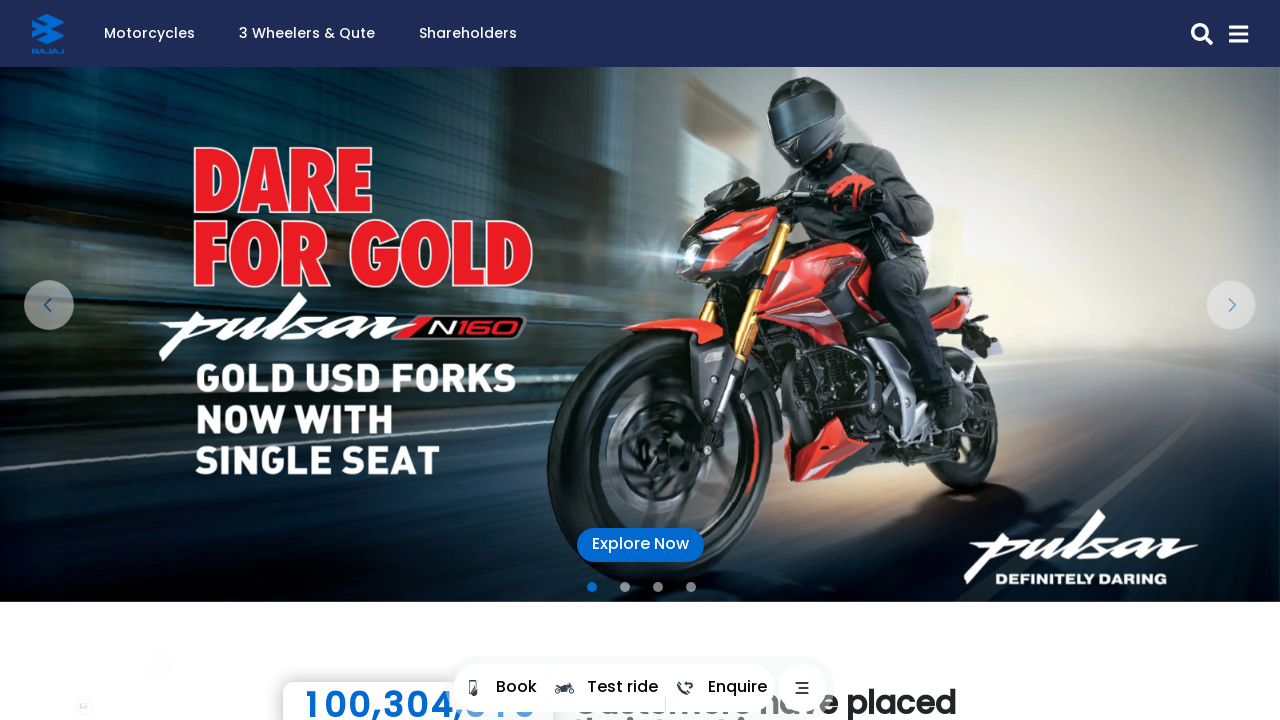

Verified current URL matches expected Bajaj Auto website URL
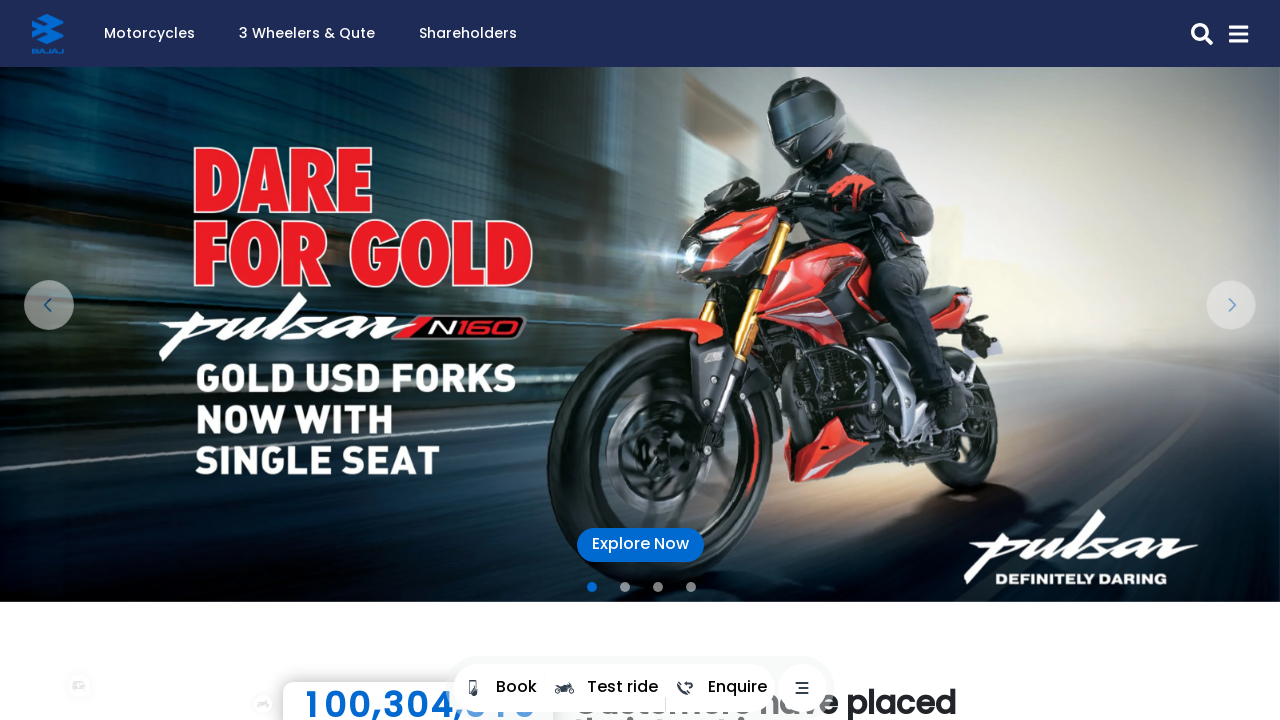

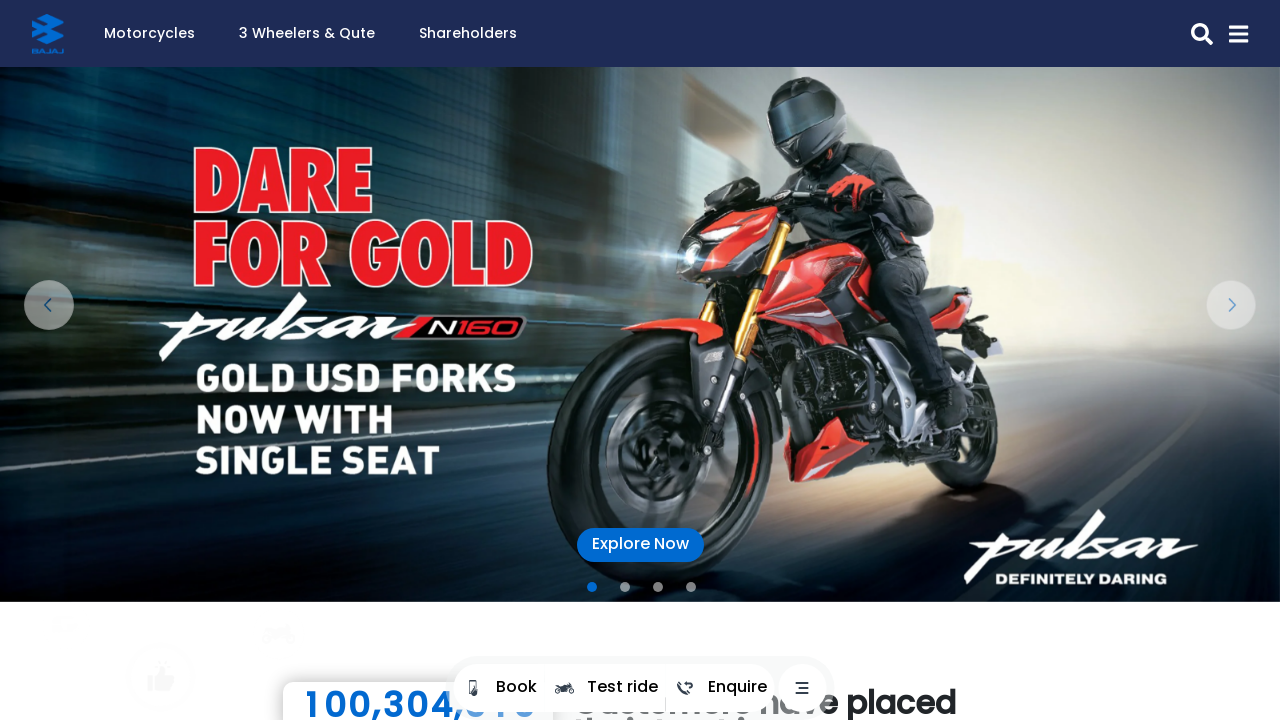